Navigates to the Qatar Exchange company information page and verifies that company news/information content is displayed on the page.

Starting URL: https://qe.com.qa/en/companymoreinformationsearch?CompanyCode=CBQK

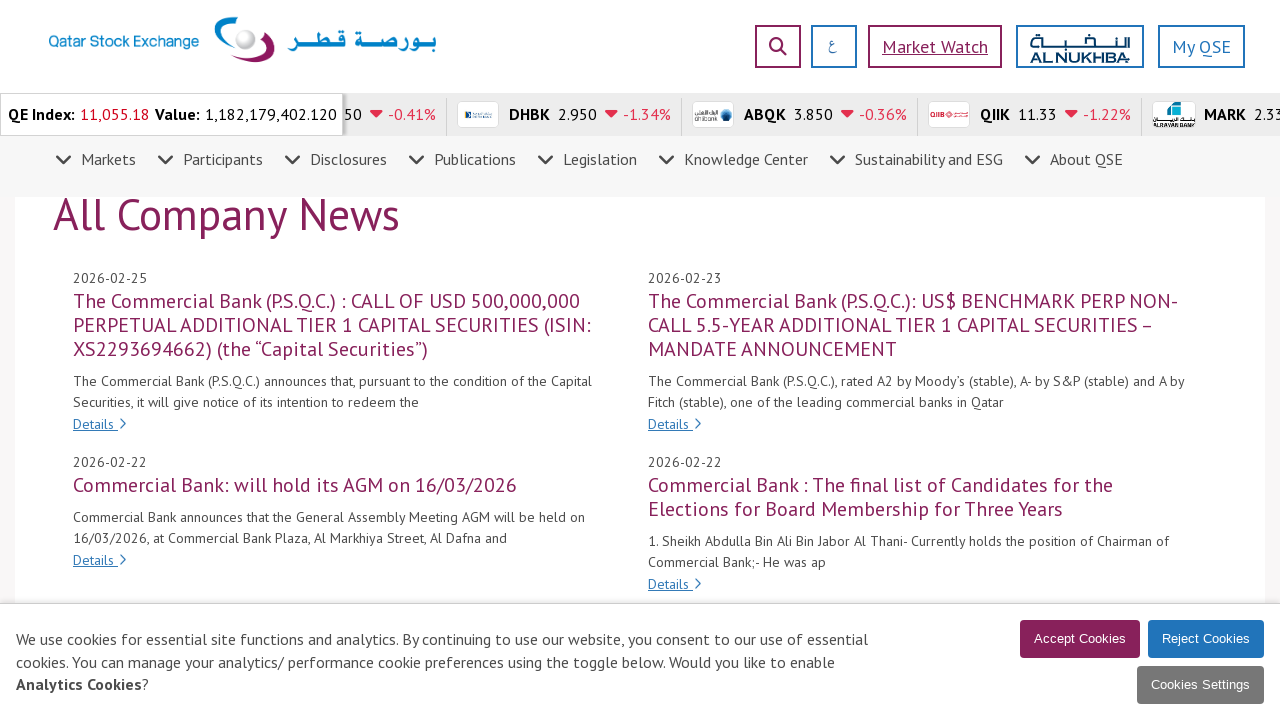

Navigated to Qatar Exchange company information page for CBQK
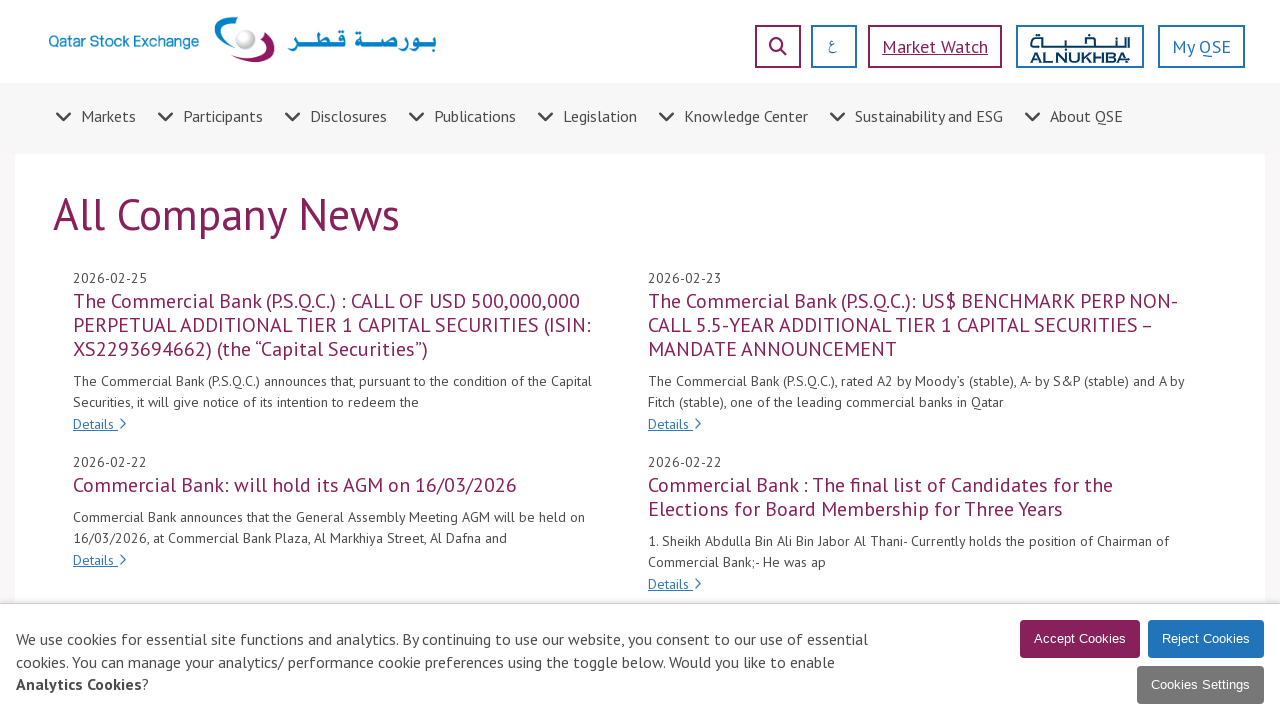

Company information content container loaded
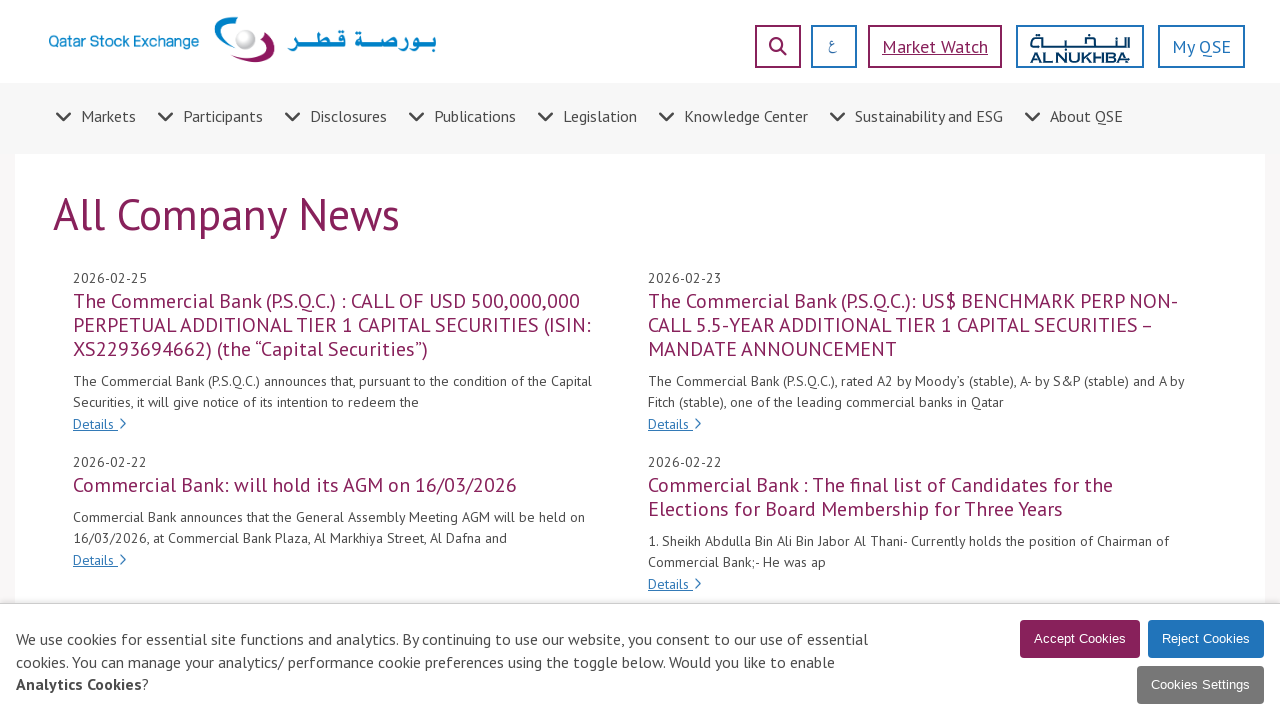

Company news/information items are displayed on the page
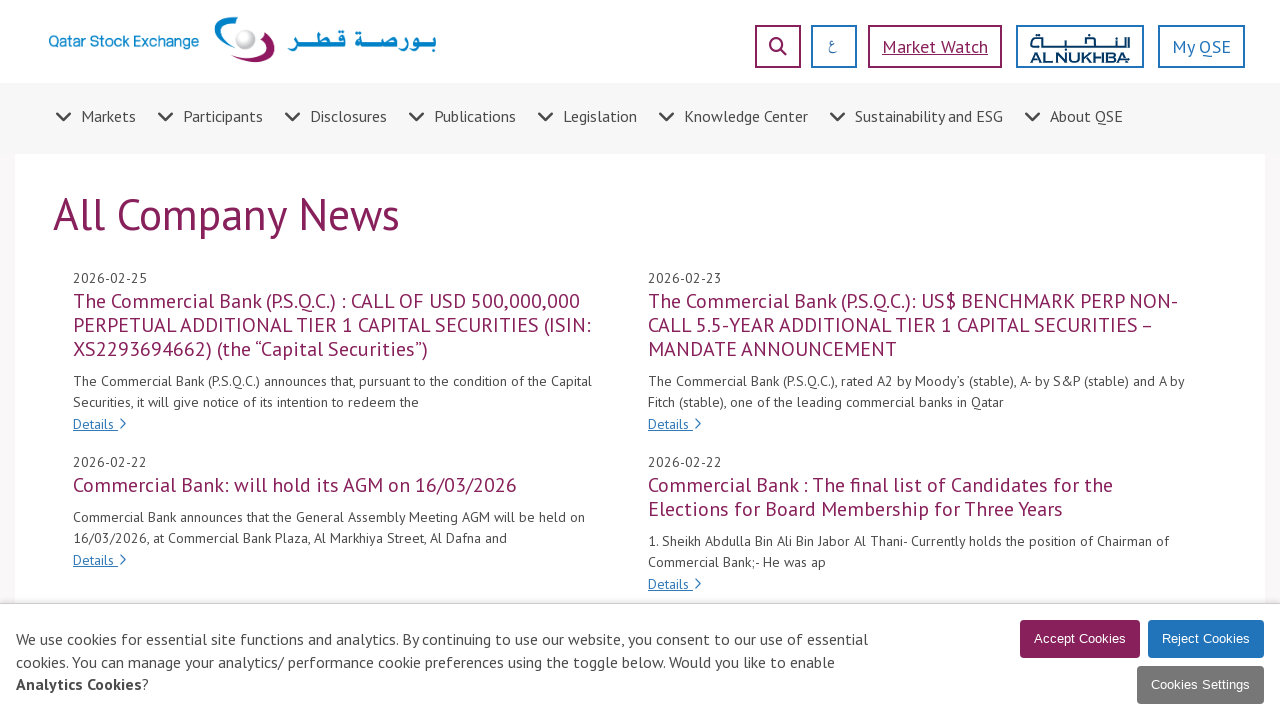

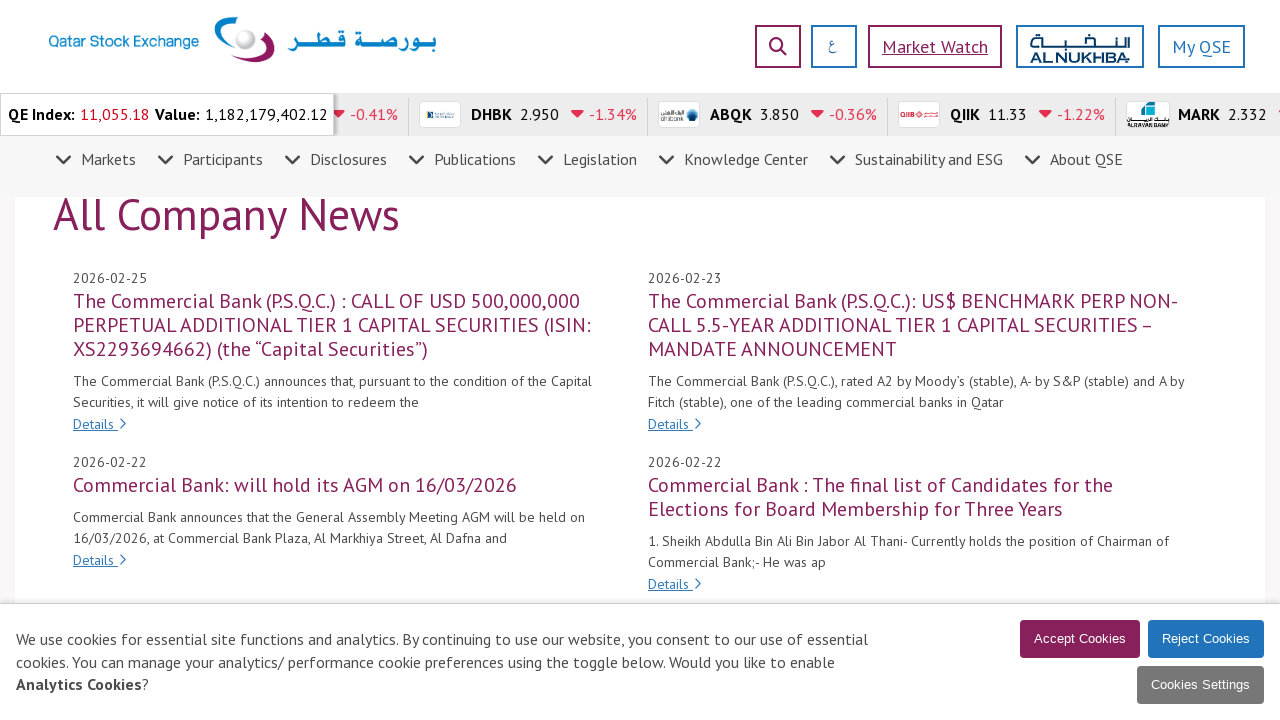